Navigates to sdet.live website and verifies the page loads by checking the title and URL are accessible

Starting URL: https://sdet.live

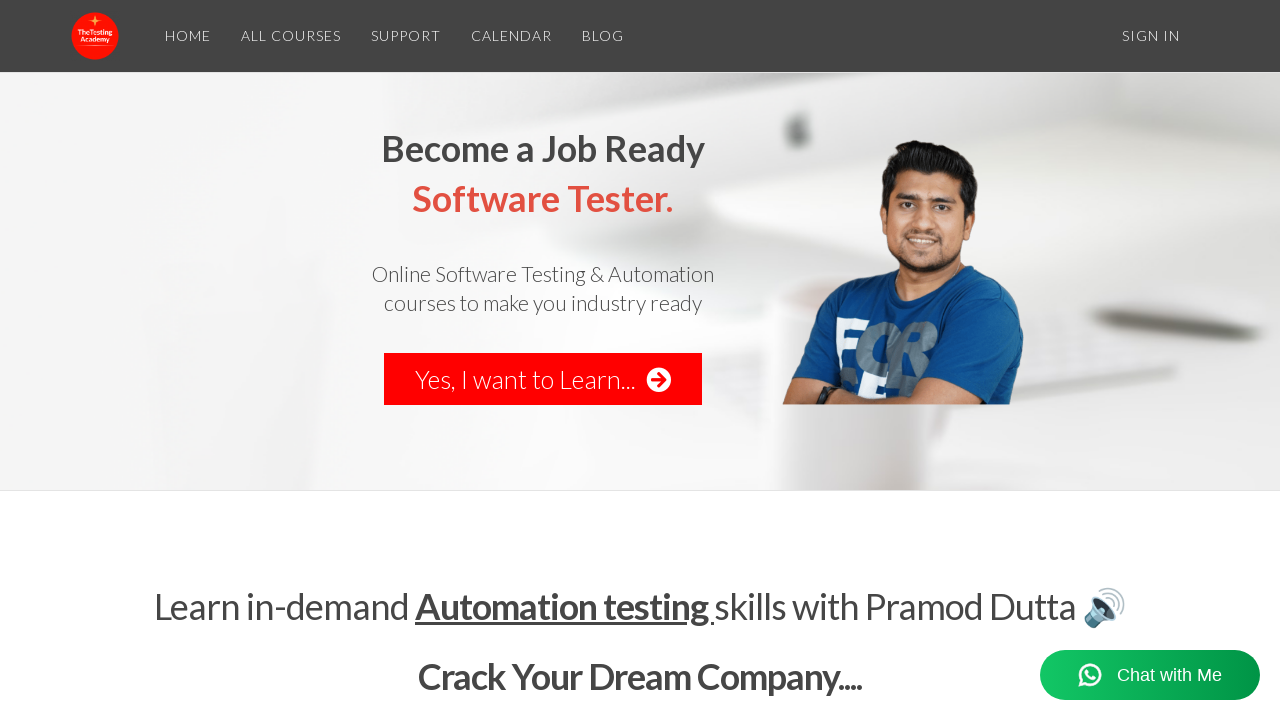

Navigated to https://sdet.live
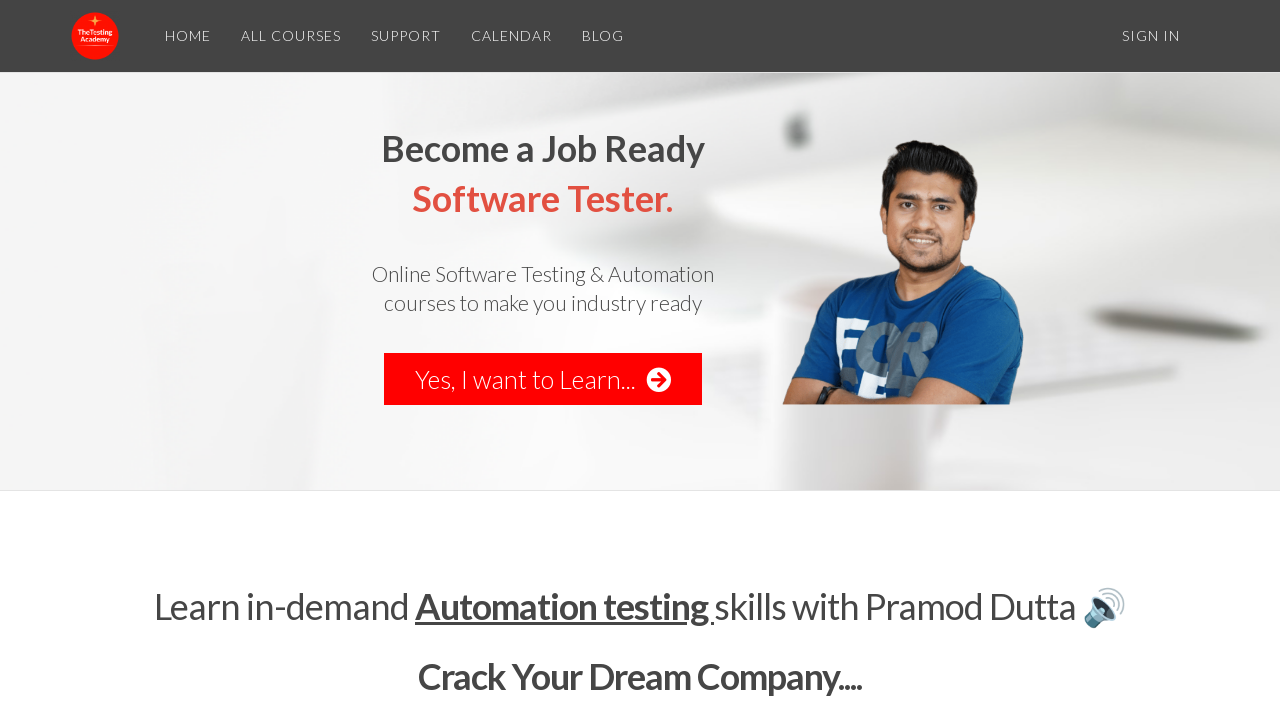

Page load state 'domcontentloaded' reached
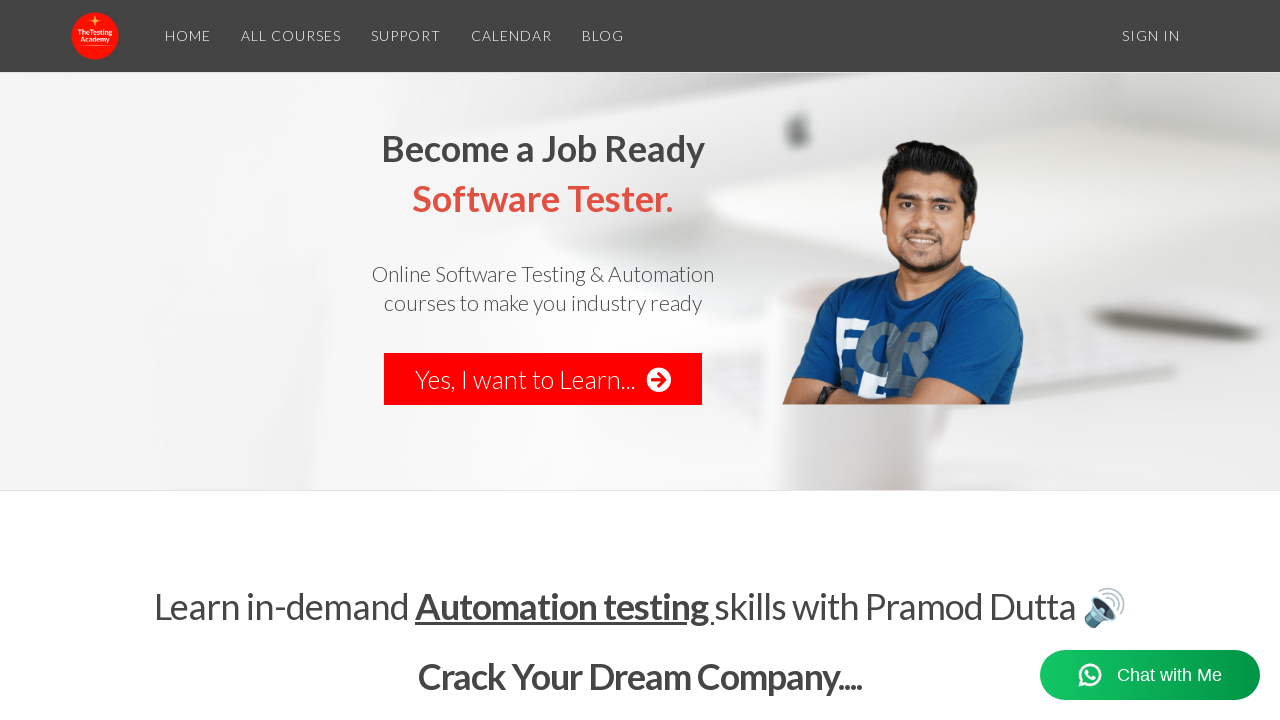

Retrieved page title: 'Learn Software Testing &amp; Test Automation'
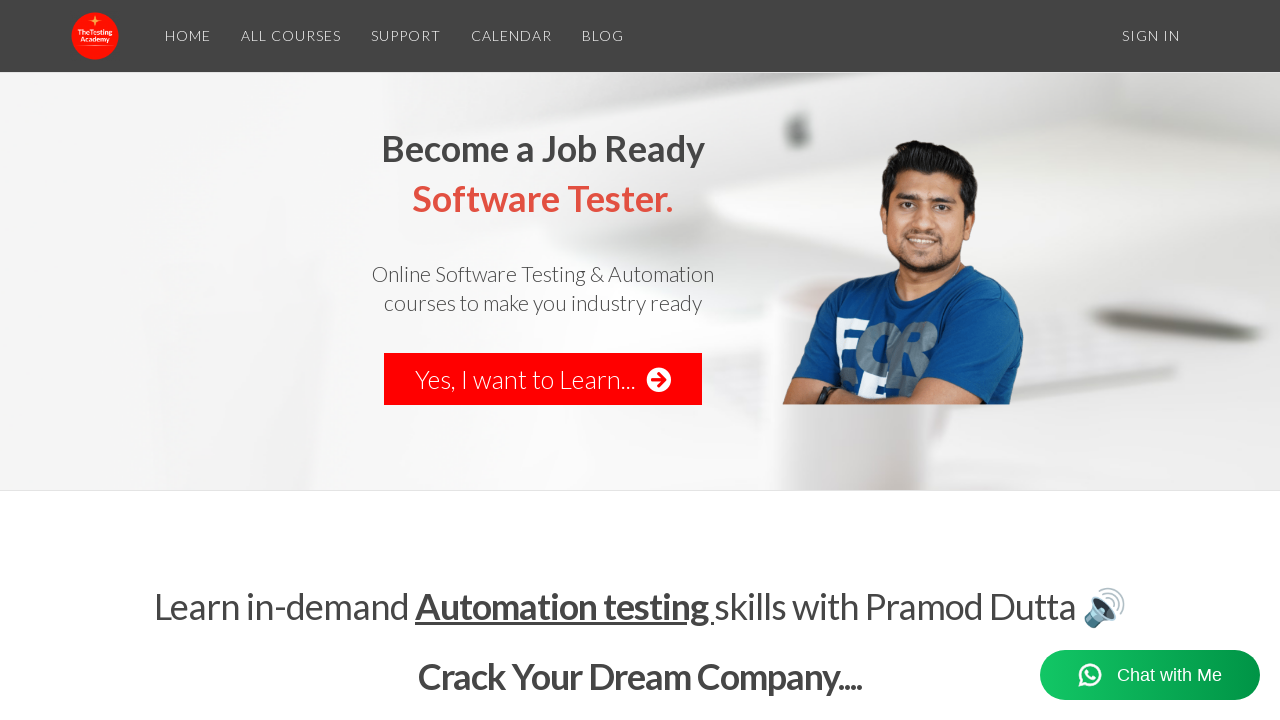

Retrieved current URL: 'https://courses.thetestingacademy.com/'
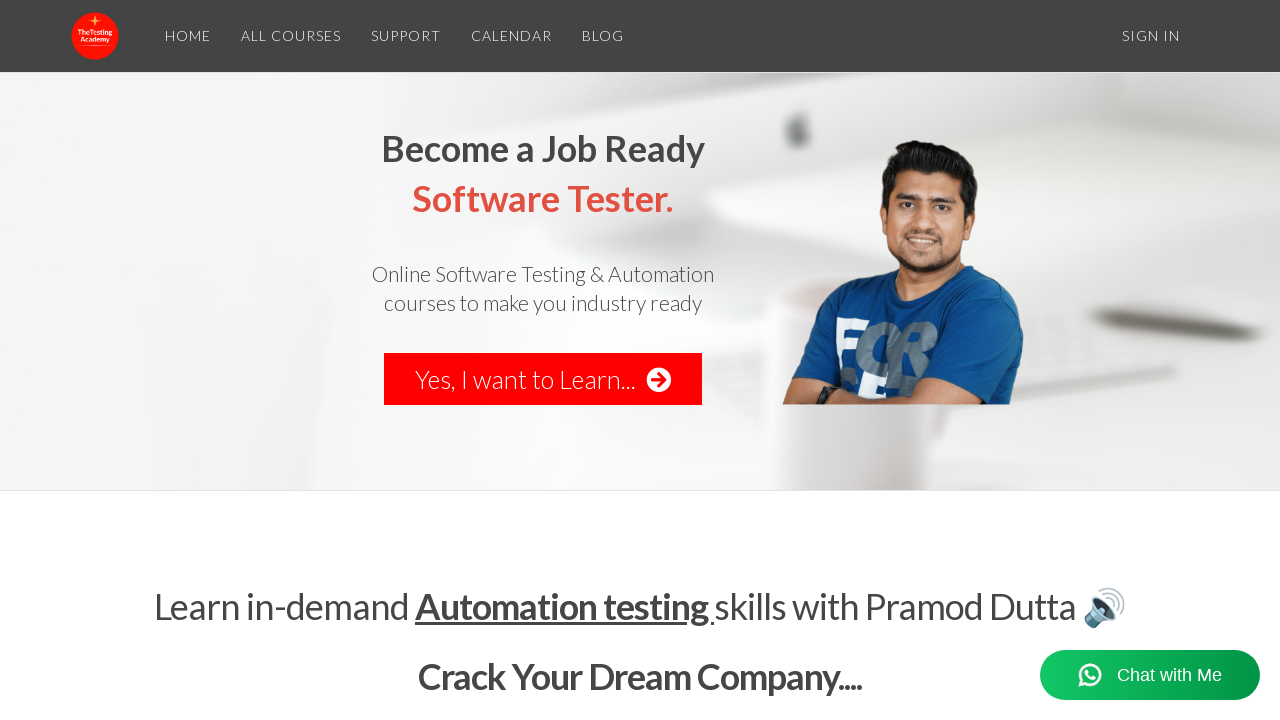

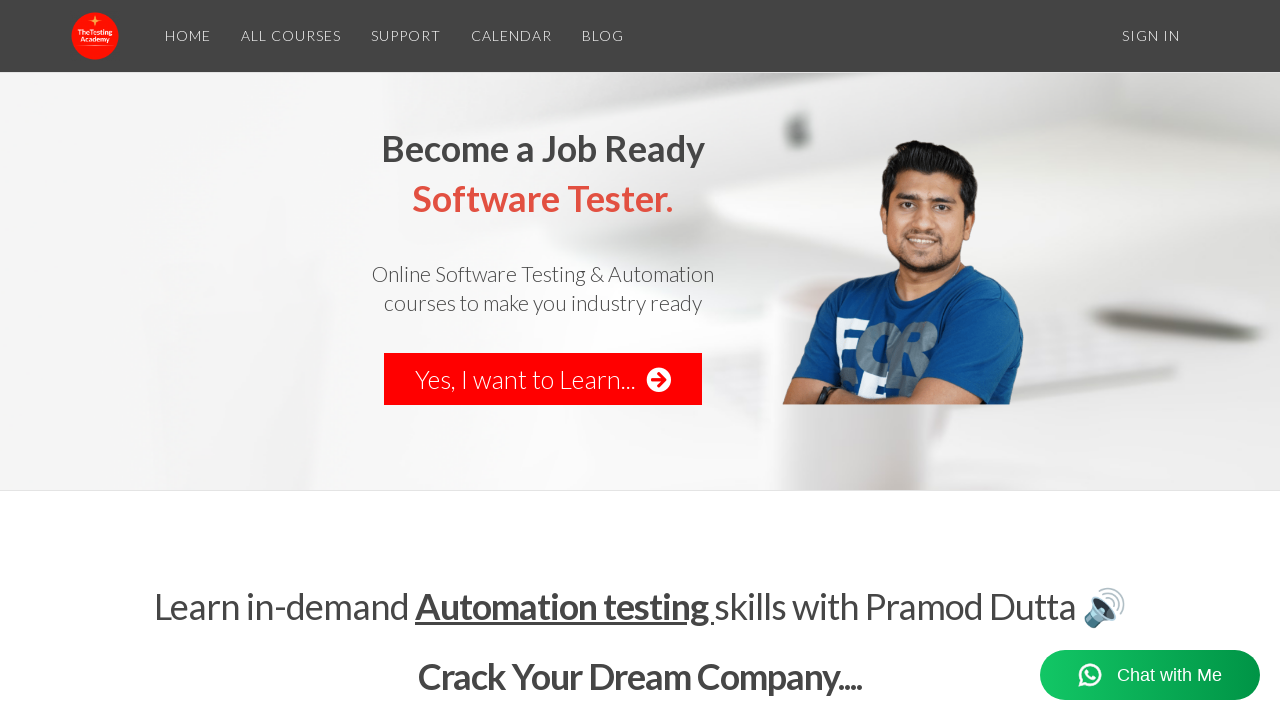